Navigates to OrangeHRM website and verifies the page title matches expected value

Starting URL: http://alchemy.hguy.co/orangehrm

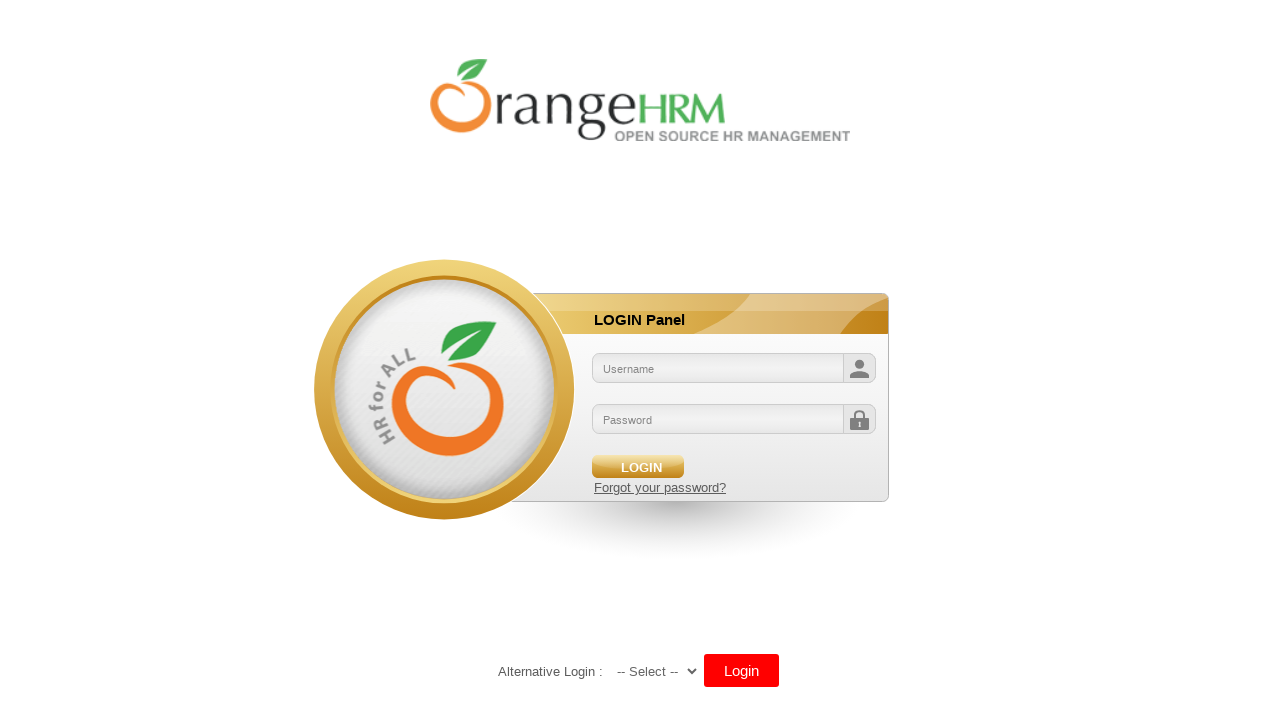

Navigated to OrangeHRM website at http://alchemy.hguy.co/orangehrm
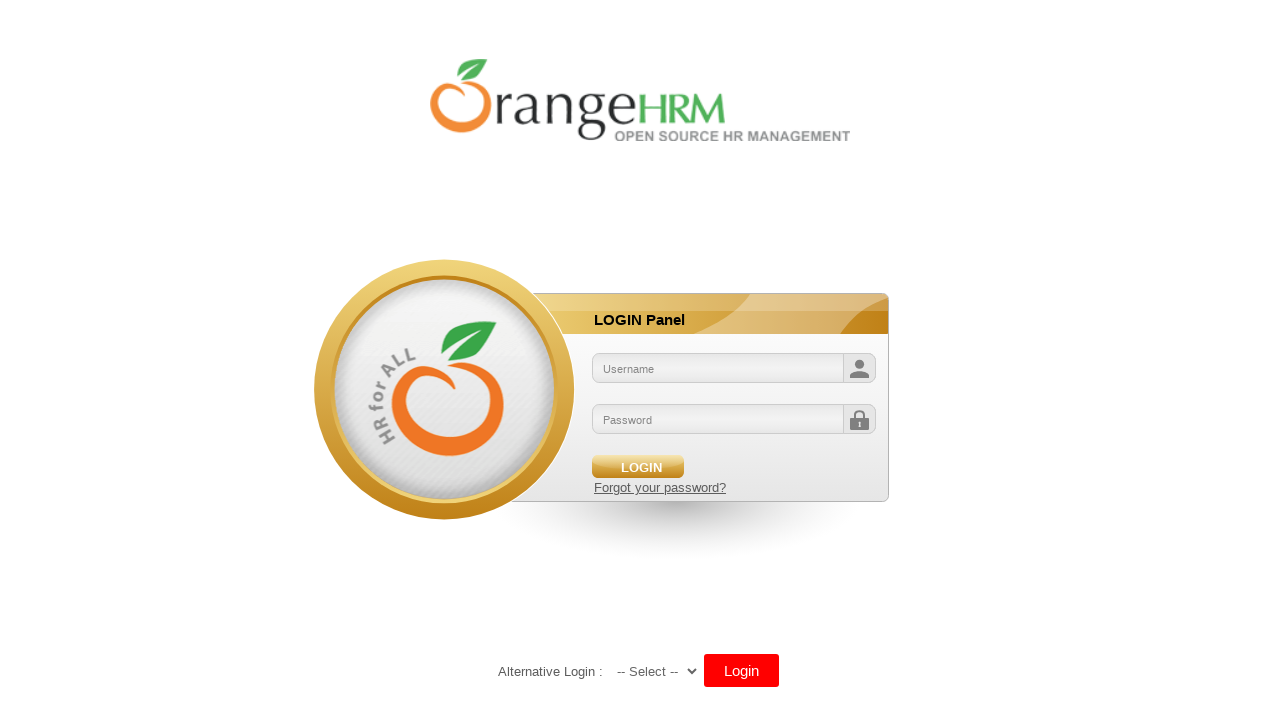

Retrieved page title: OrangeHRM
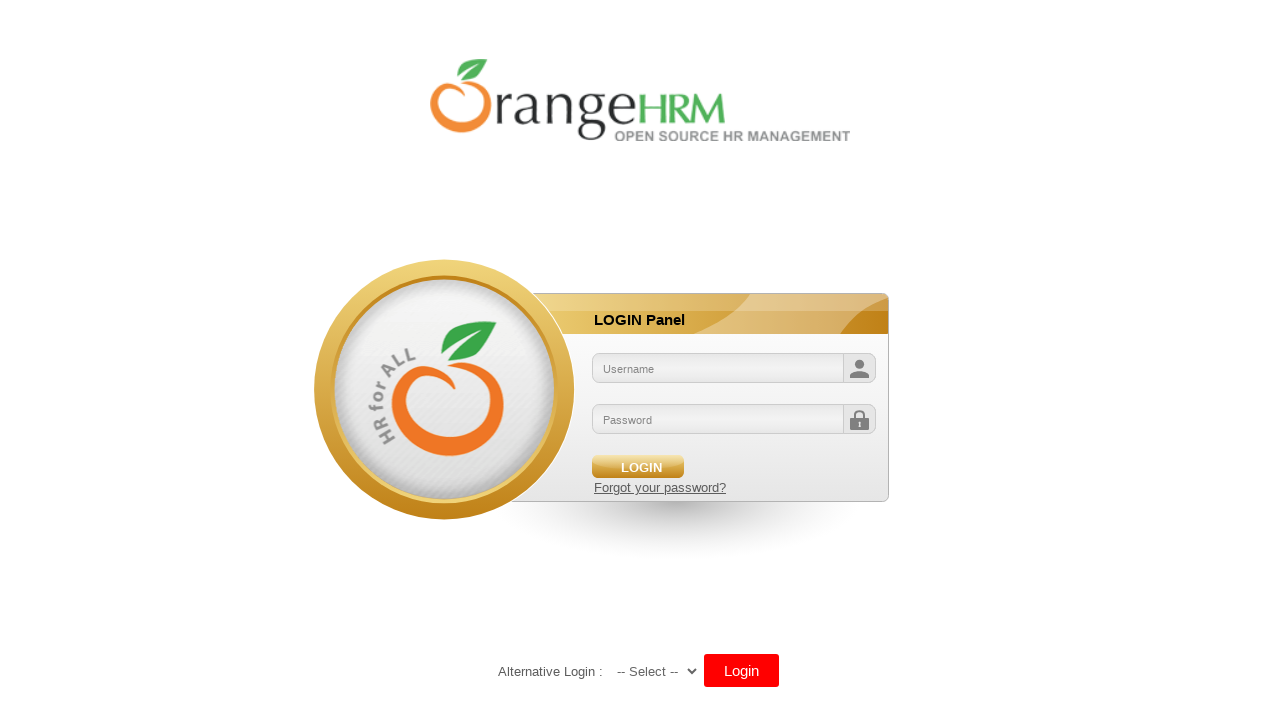

Page title verified - matches expected value 'OrangeHRM'
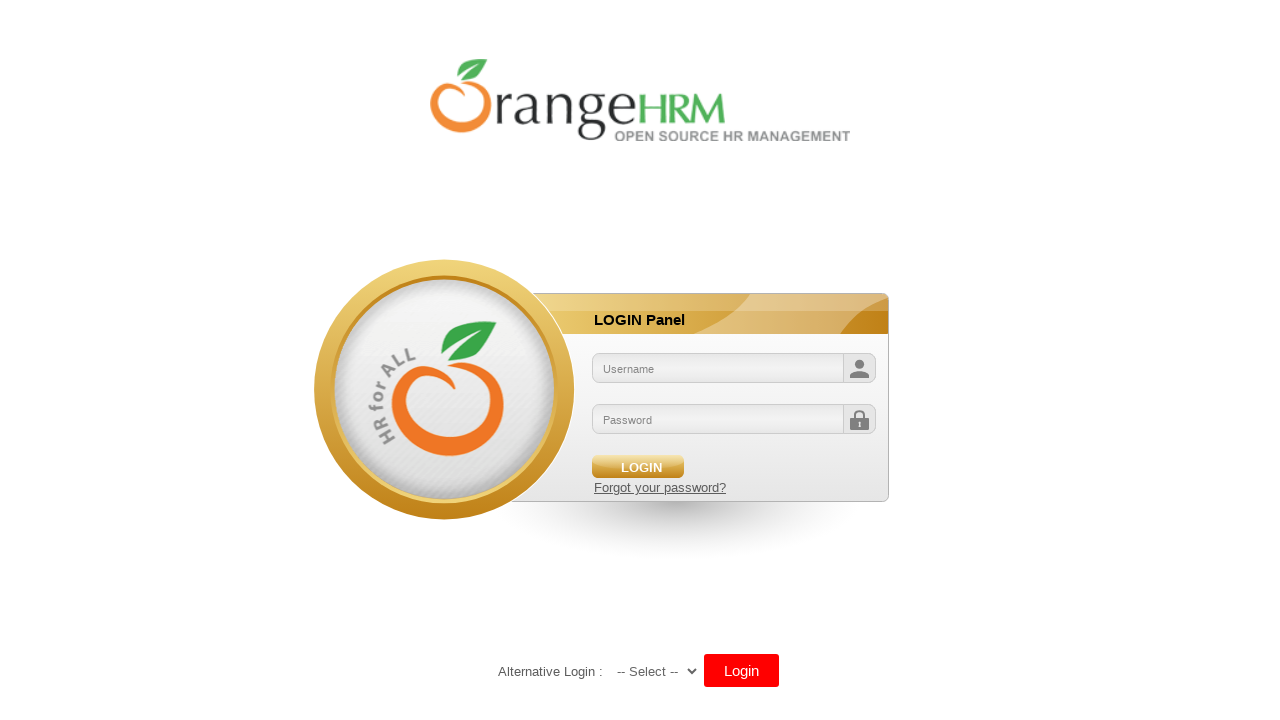

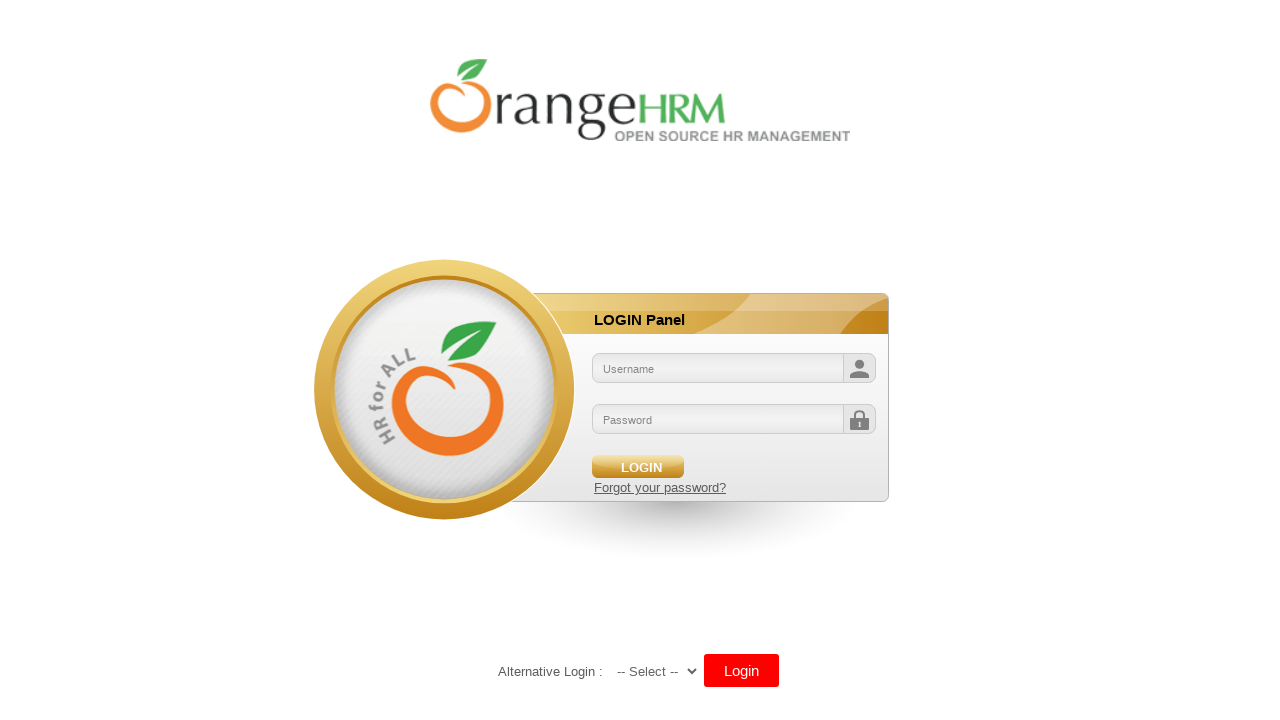